Tests the simple link on DemoQA links page by clicking it and verifying it opens in a new tab with the correct destination.

Starting URL: https://demoqa.com/links

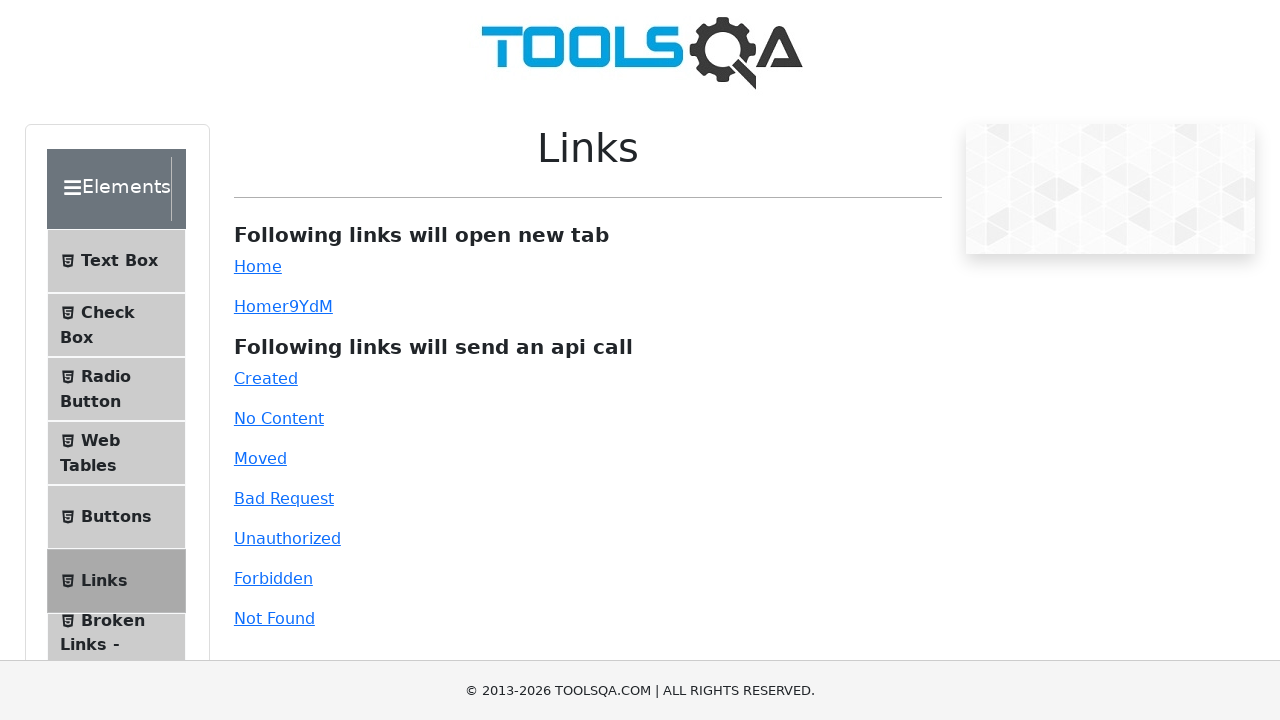

Waited for simple link to be visible on DemoQA links page
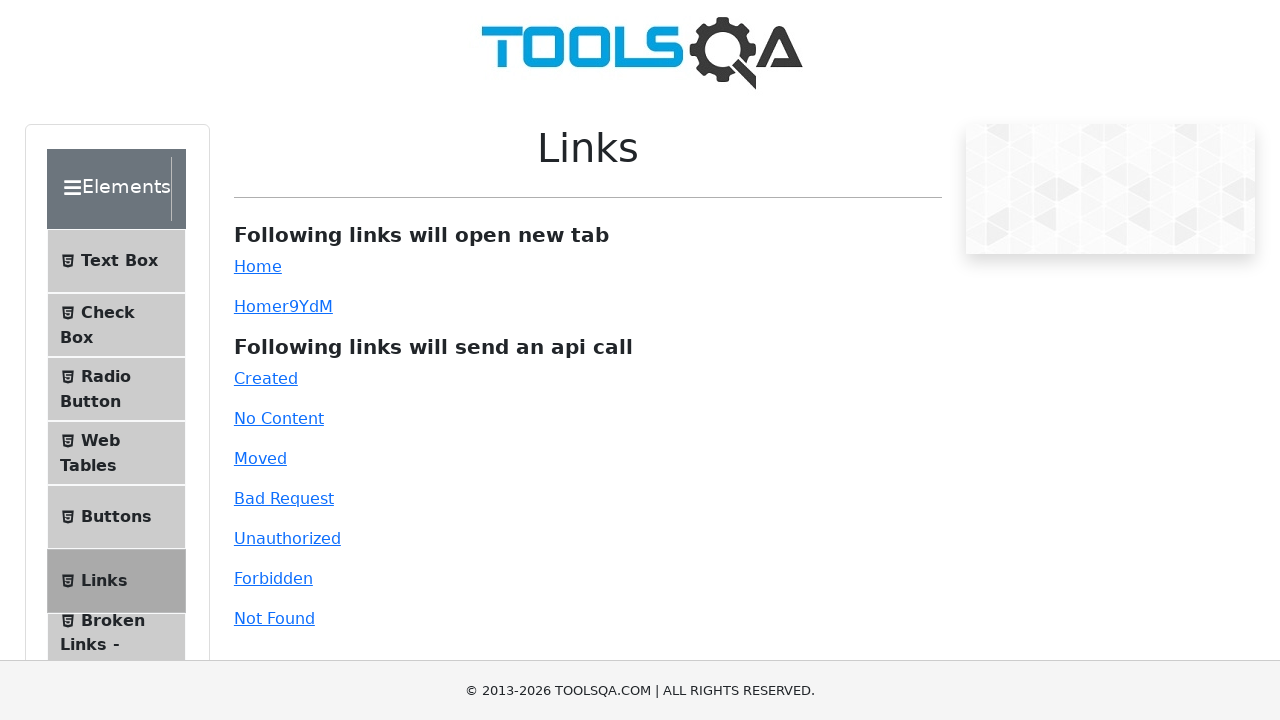

Clicked simple link to open in new tab at (258, 266) on #simpleLink
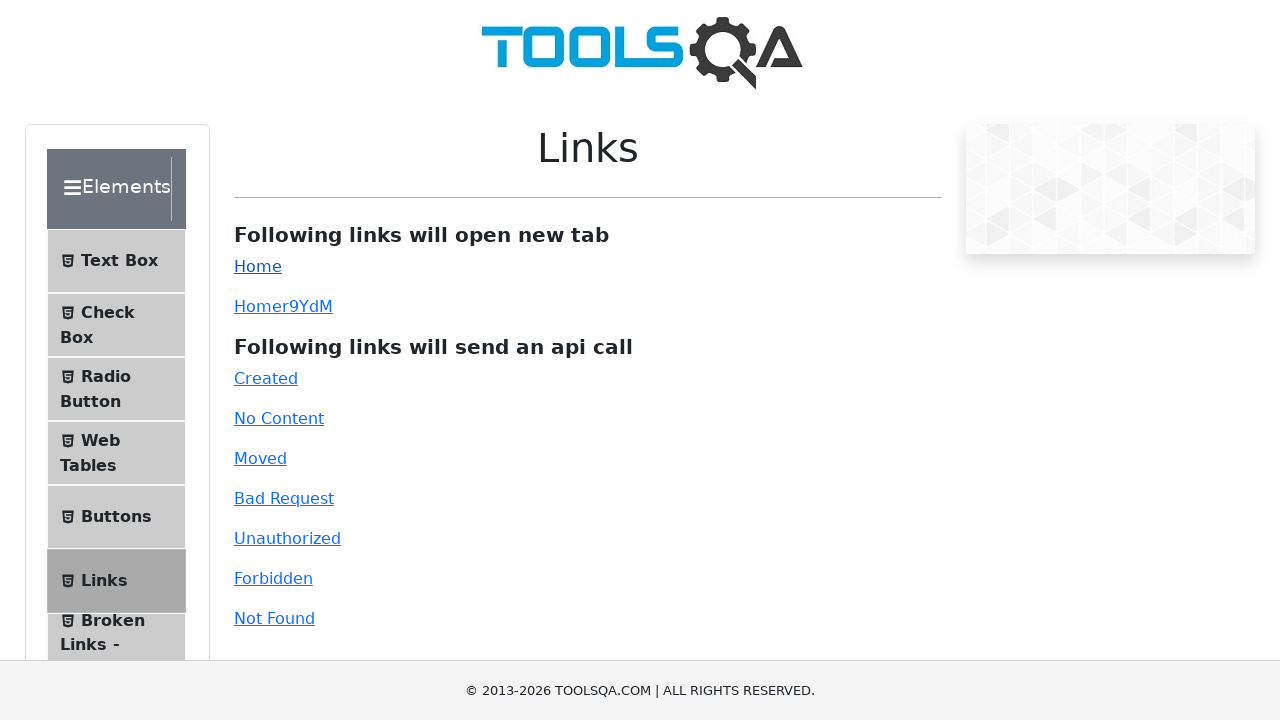

New tab opened and page fully loaded
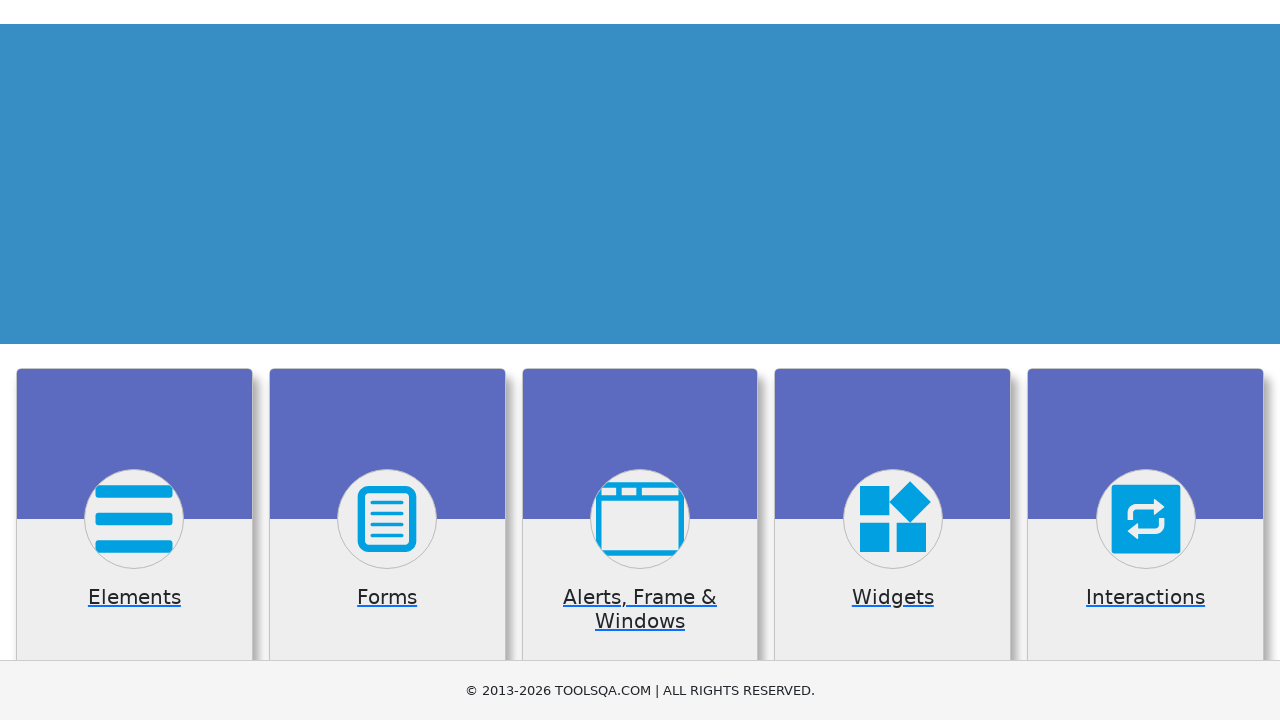

Verified banner image is displayed on new page
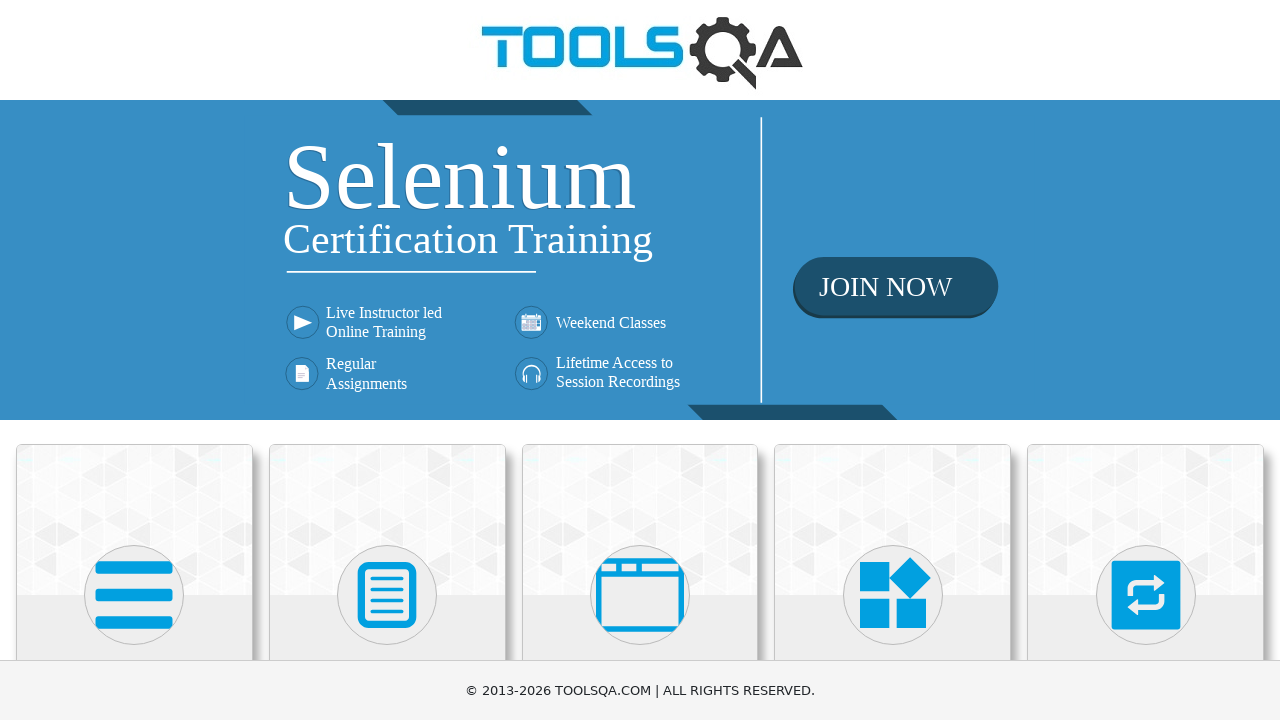

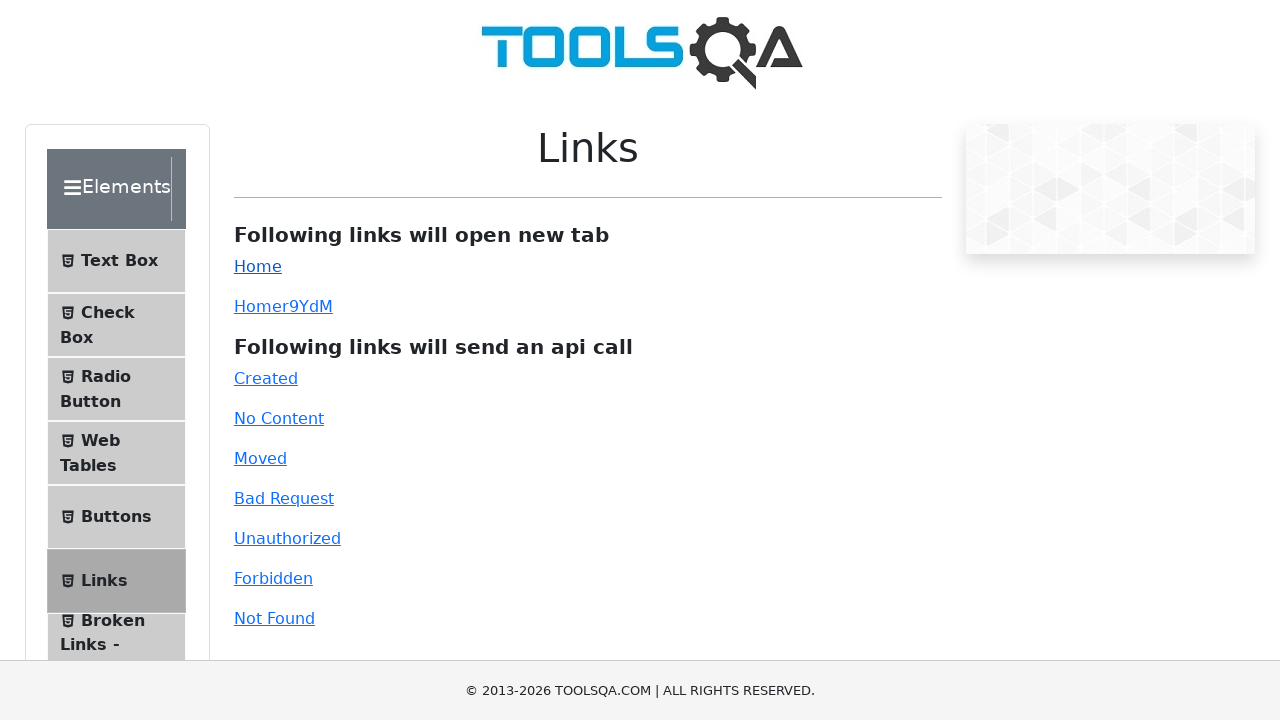